Tests adding and removing elements by clicking buttons

Starting URL: https://the-internet.herokuapp.com/add_remove_elements/

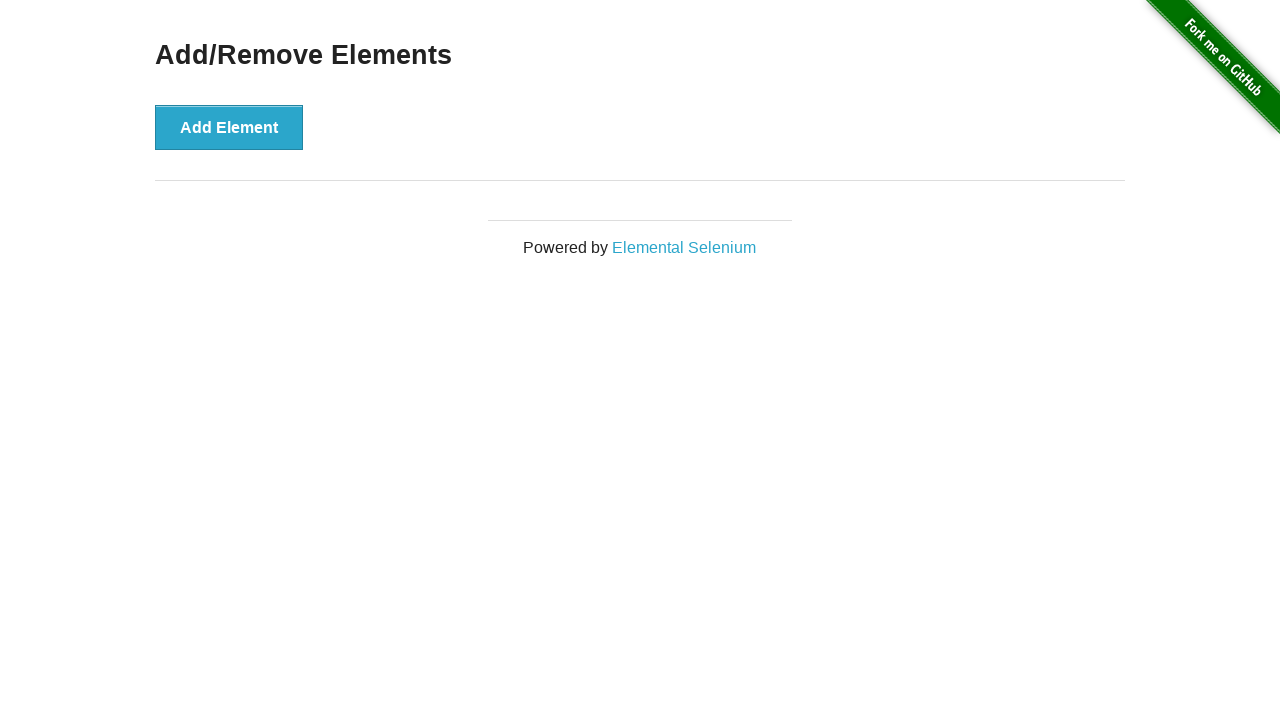

Navigated to add/remove elements page
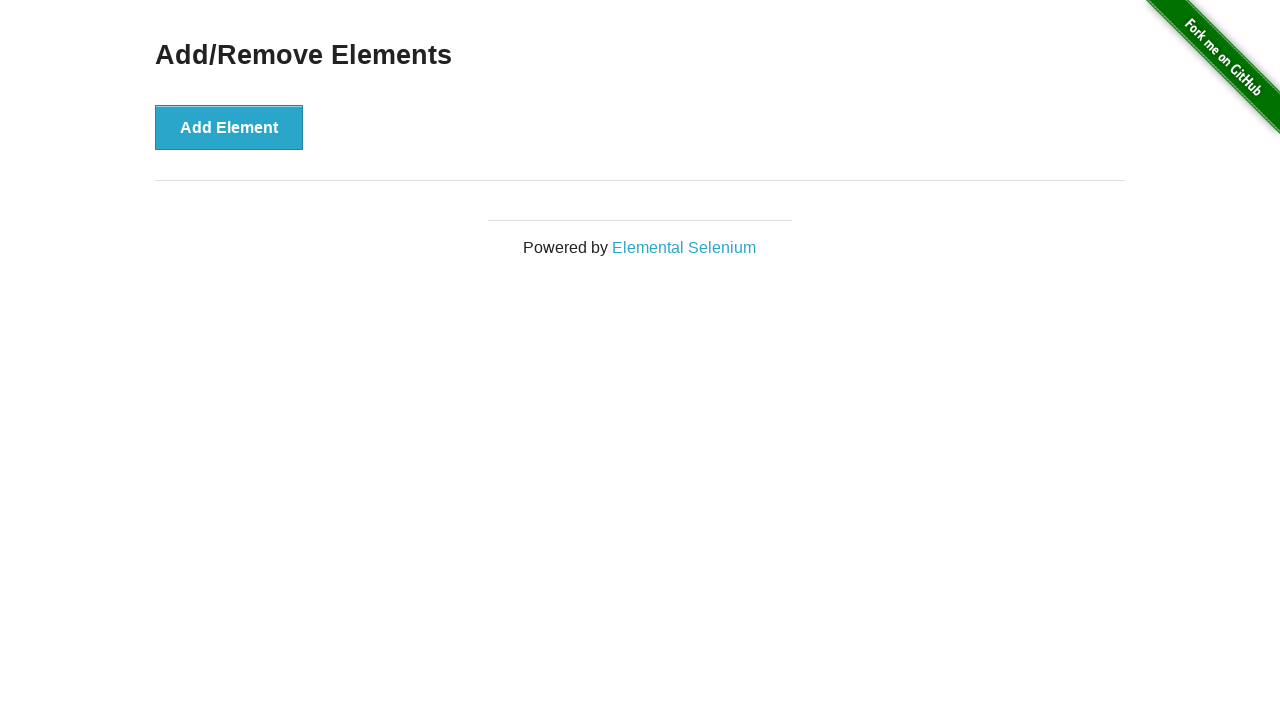

Clicked Add Element button (first time) at (229, 127) on .example button
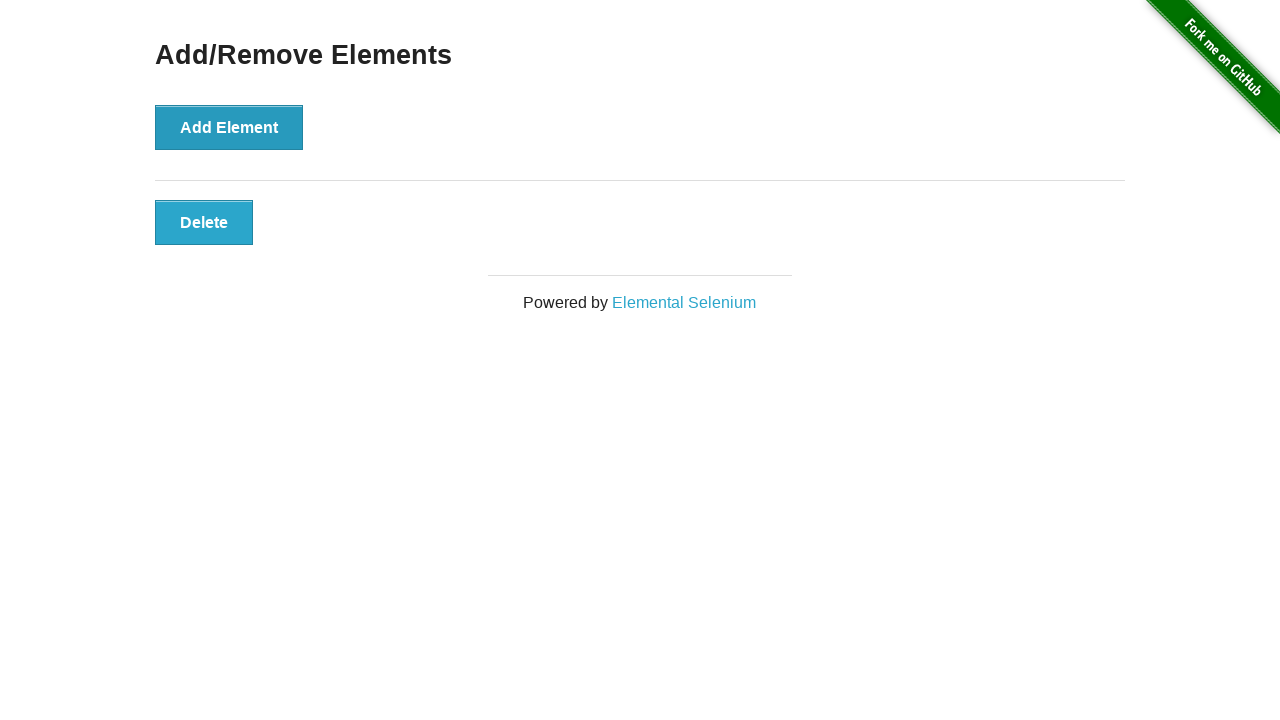

Clicked Add Element button (second time) at (229, 127) on .example button
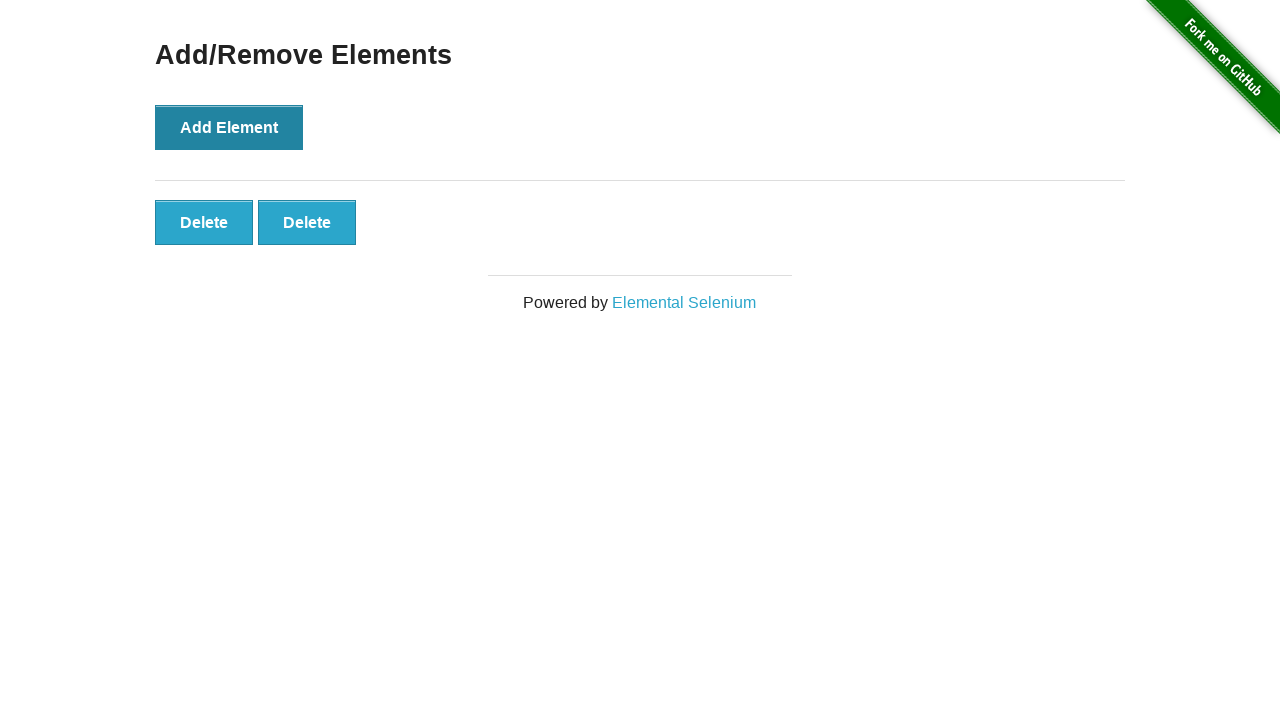

Clicked first Delete button at (204, 222) on .added-manually
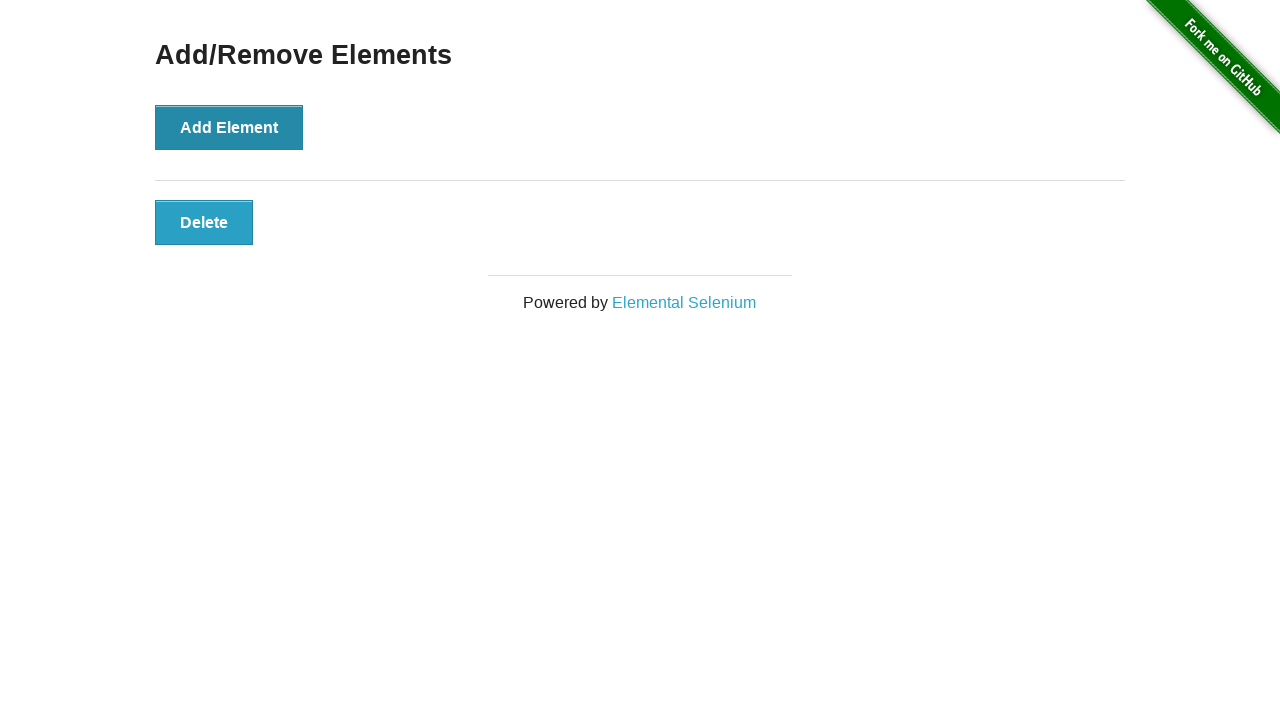

Clicked second Delete button at (204, 222) on .added-manually
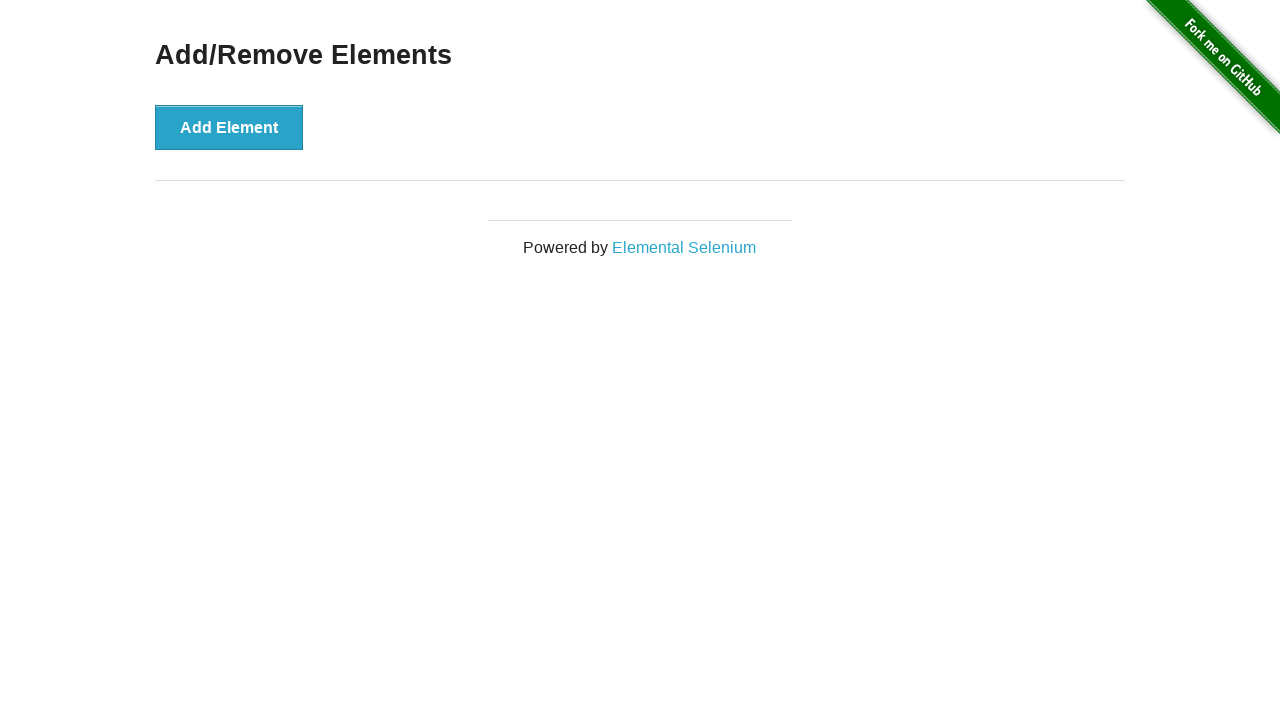

Verified all delete buttons have been removed
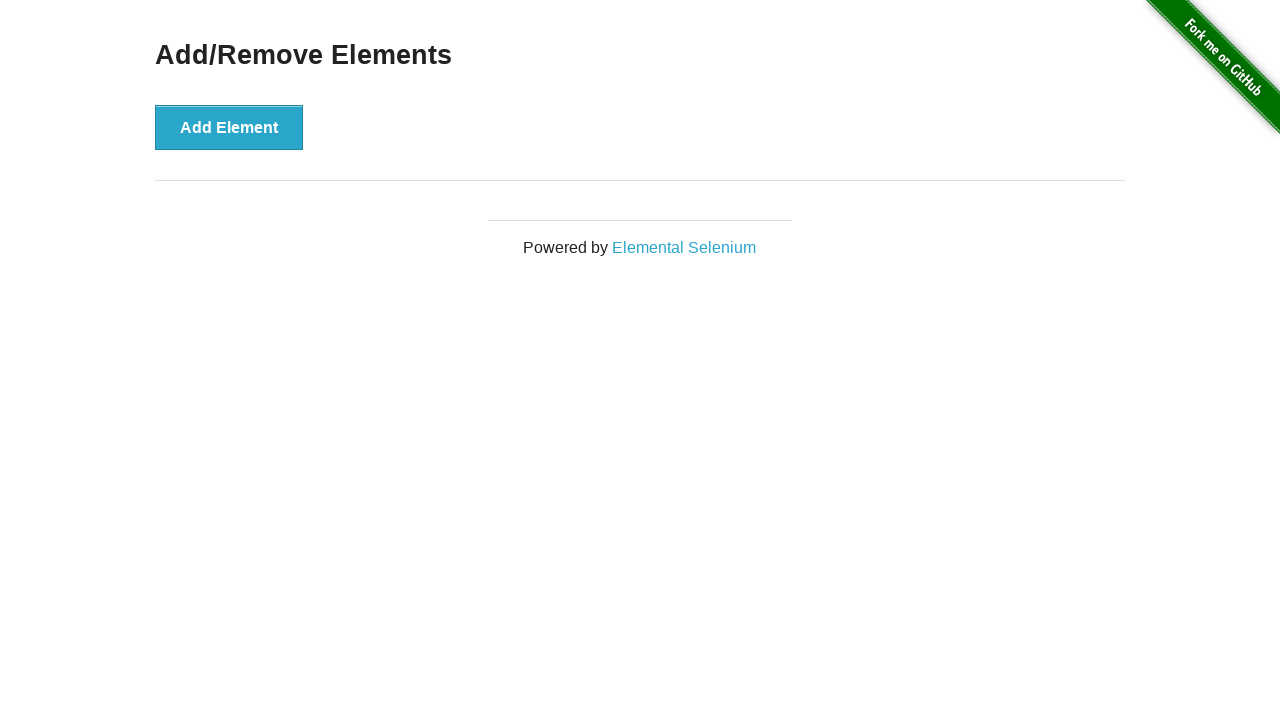

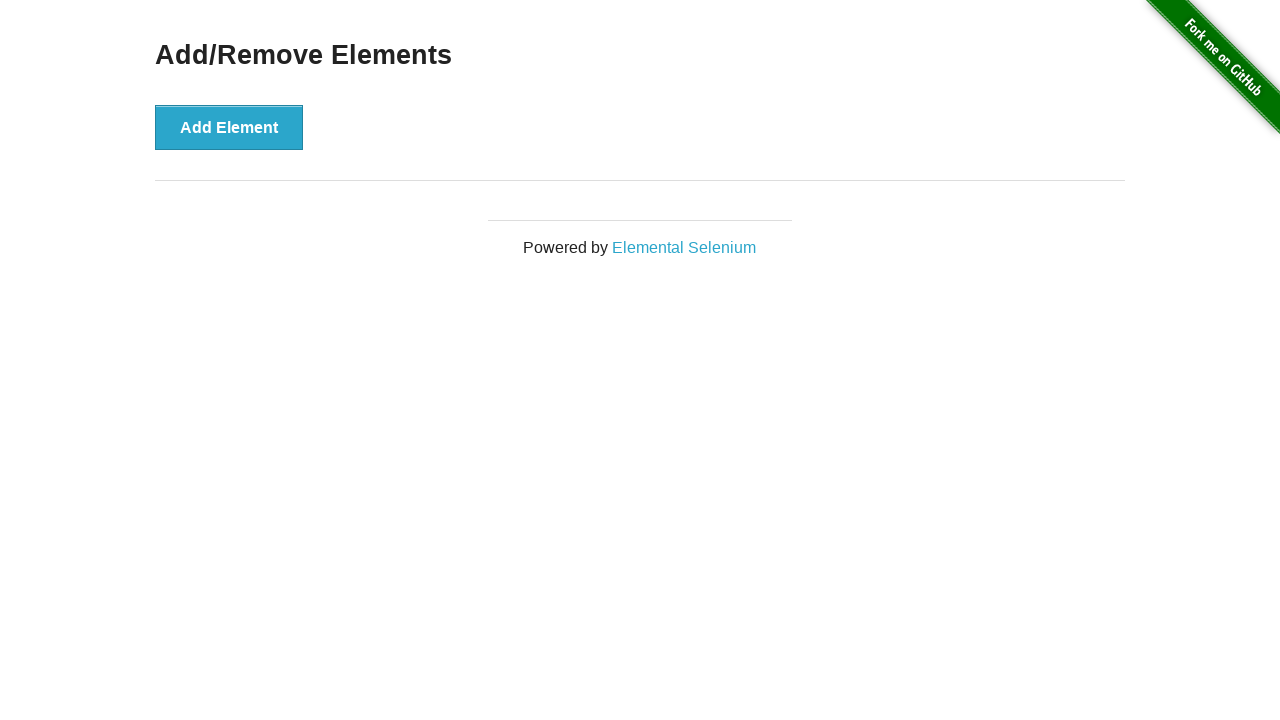